Fills out a form with first name, last name, and email, then submits it by clicking the button

Starting URL: http://secure-retreat-92358.herokuapp.com/

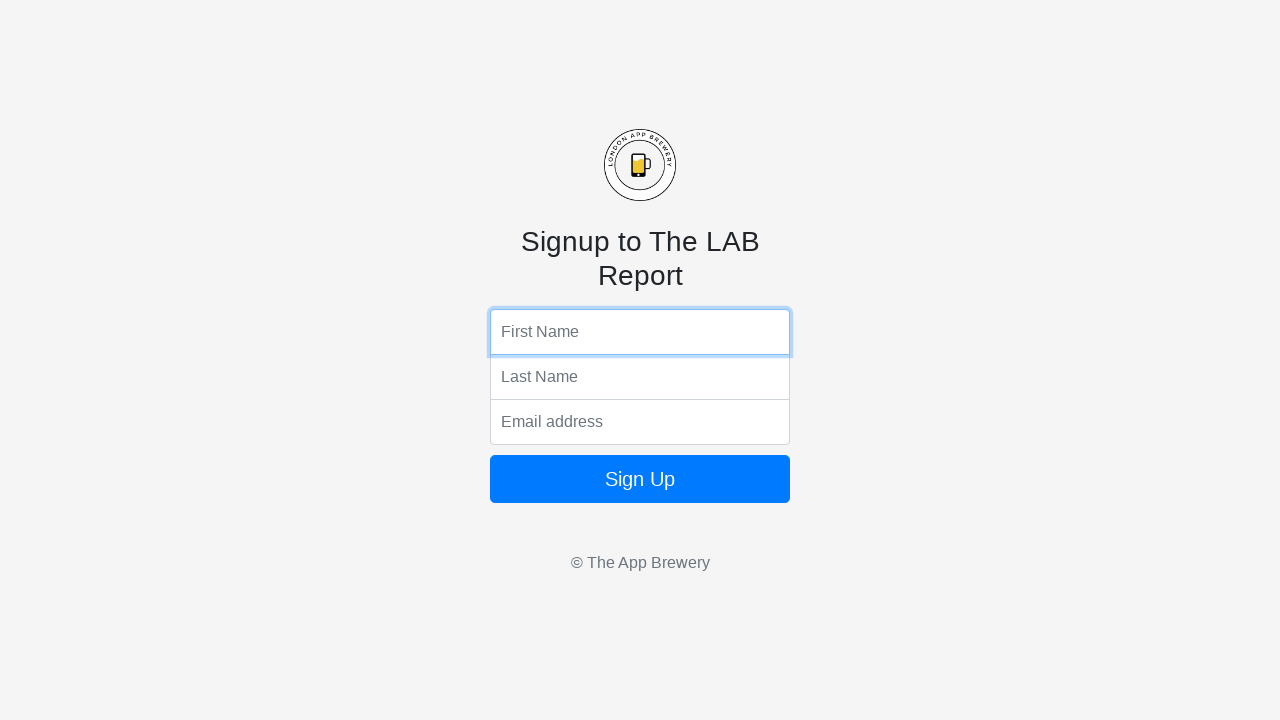

Filled first name field with 'junpak' on input[name='fName']
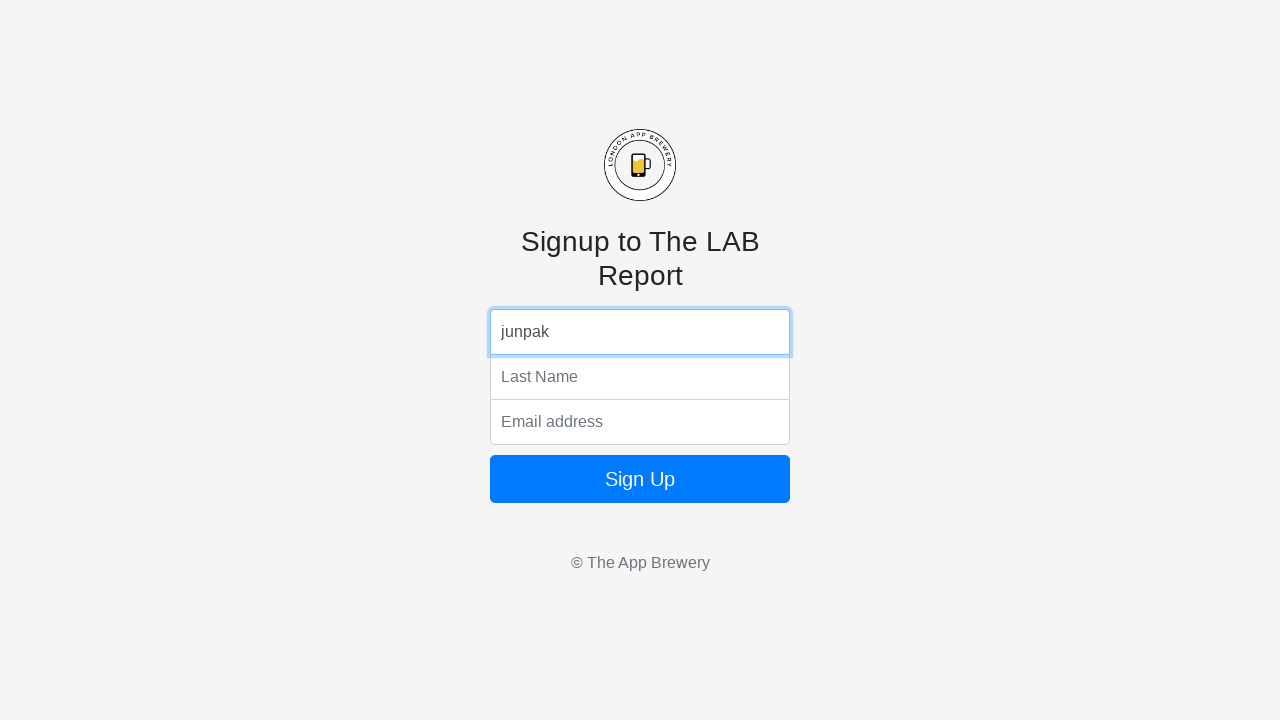

Filled last name field with 'park' on input[name='lName']
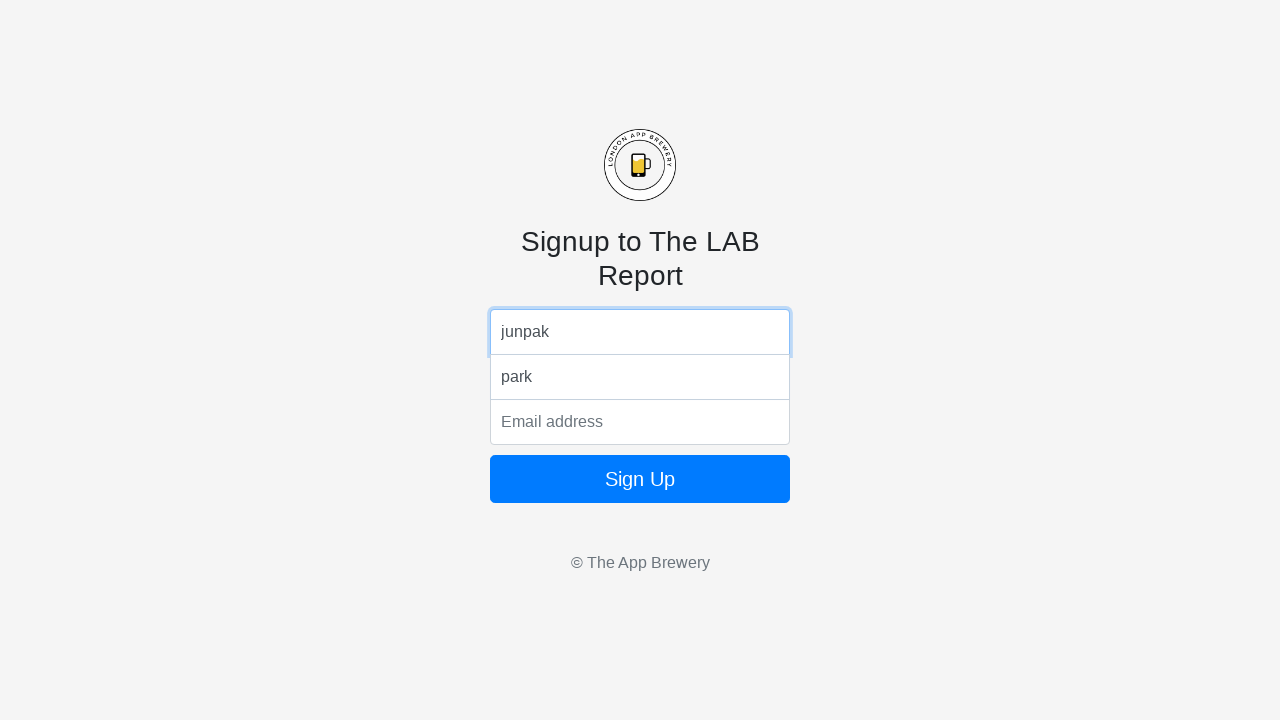

Filled email field with 'test.junpak@gmail.com' on input[name='email']
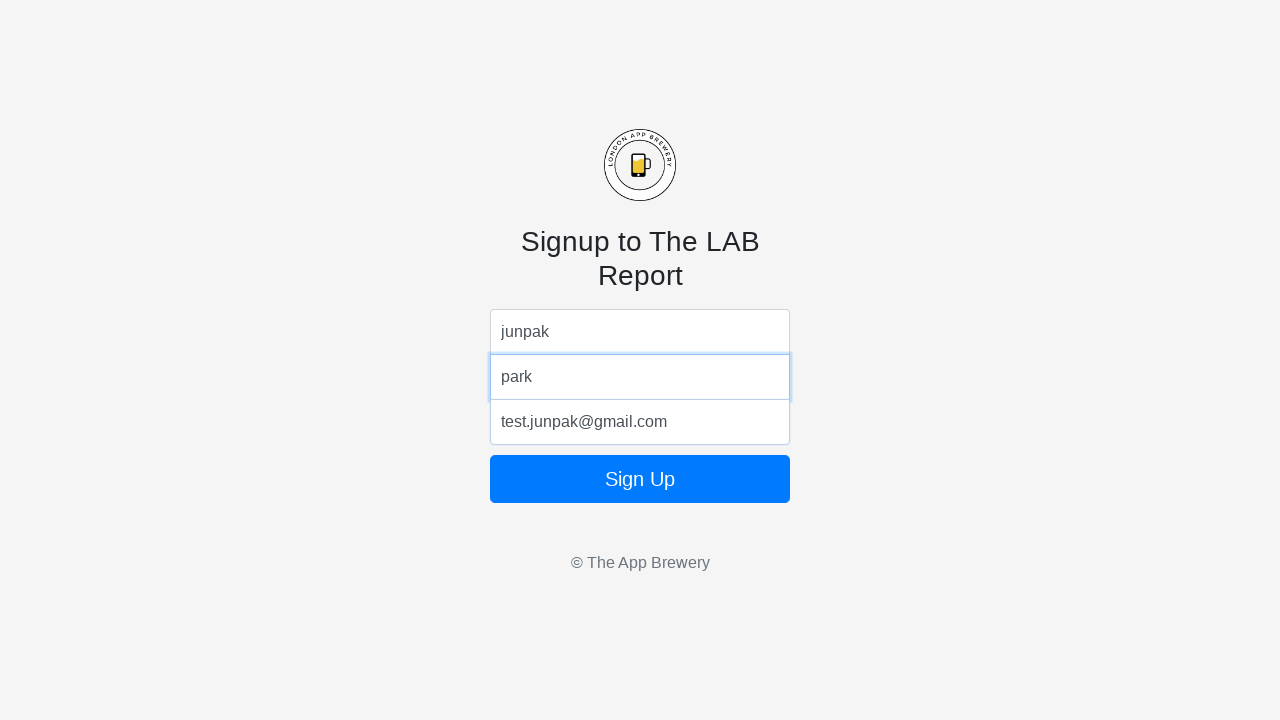

Clicked submit button to submit form at (640, 479) on button
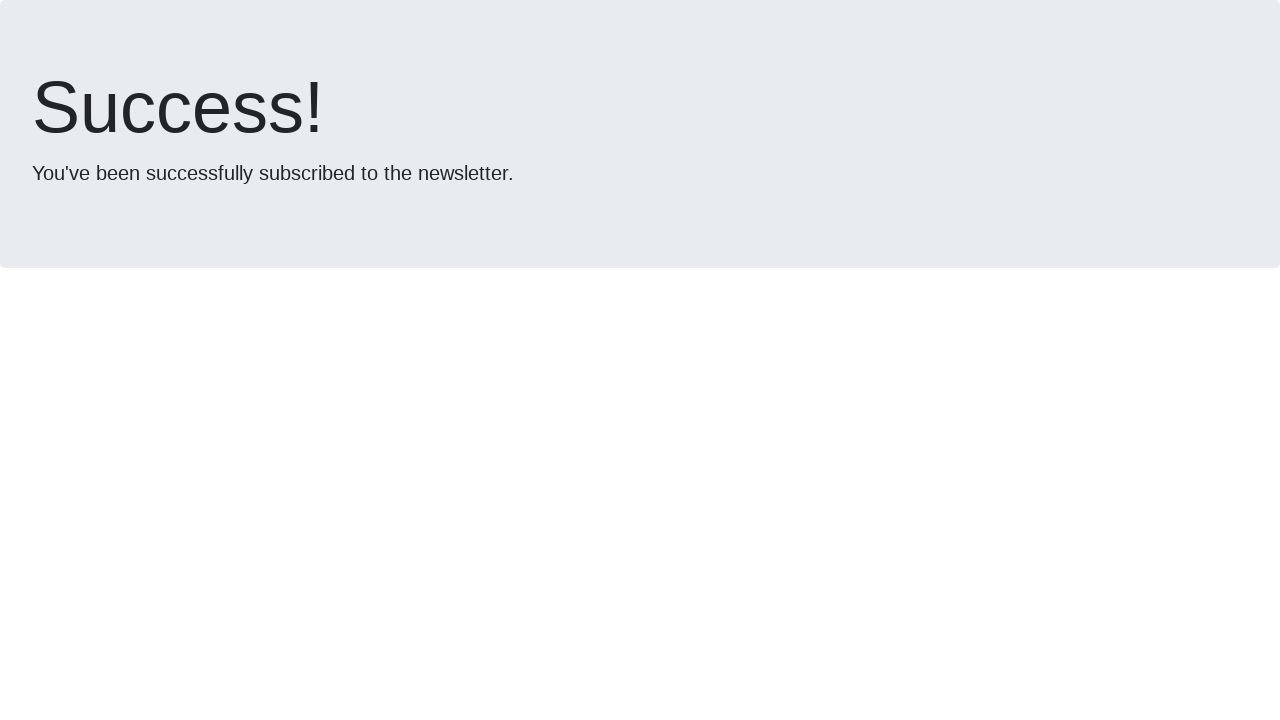

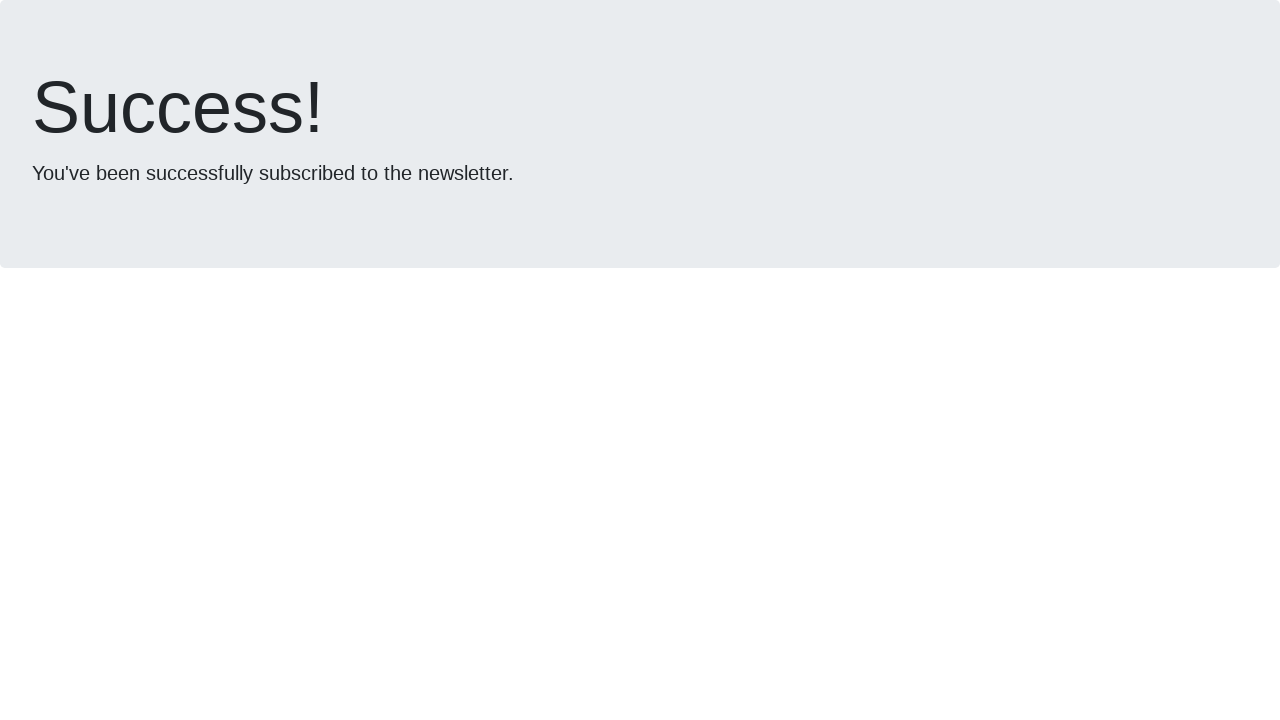